Tests checking all checkboxes in a web table and verifies each becomes checked

Starting URL: https://practice.cydeo.com/web-tables

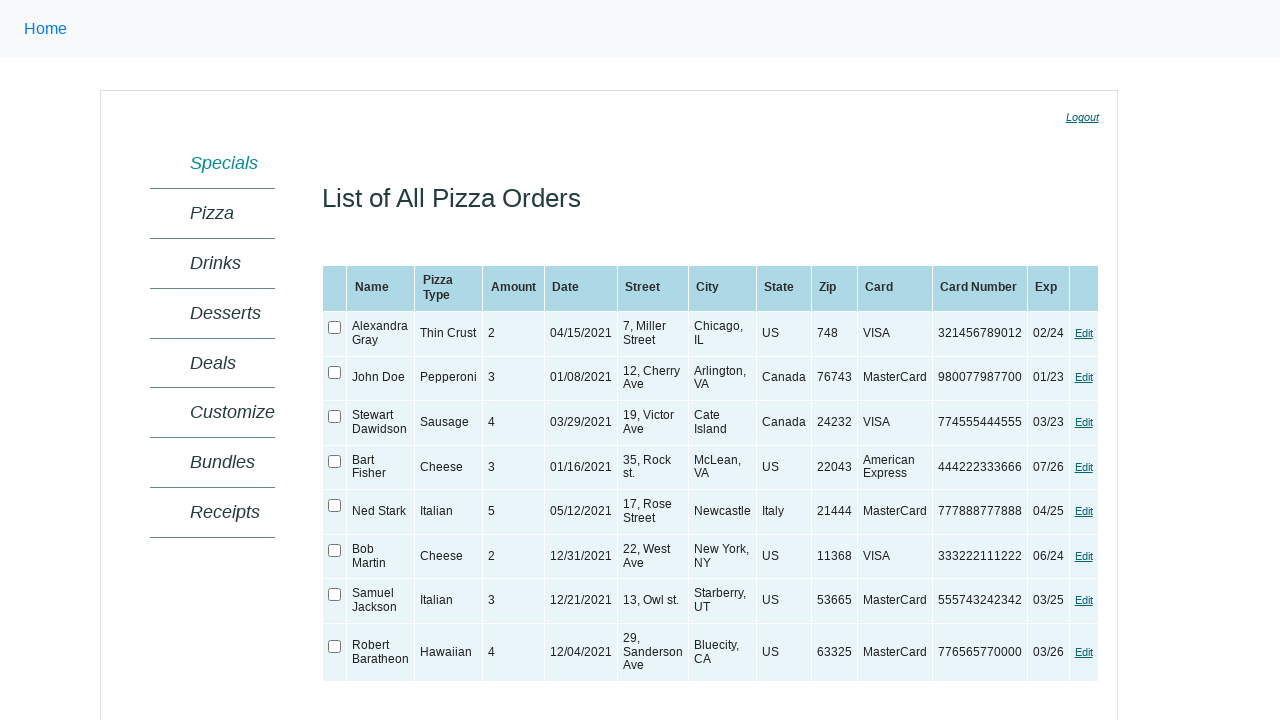

Web table loaded successfully
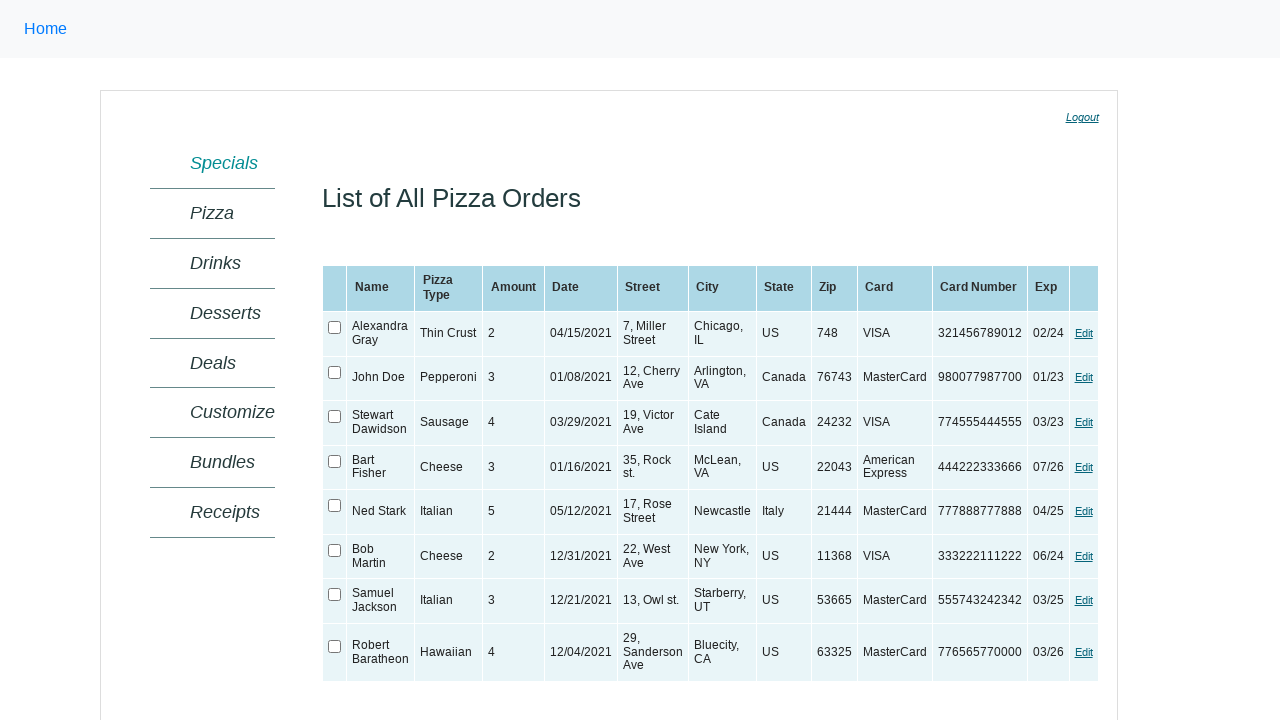

Retrieved all checkboxes from the web table
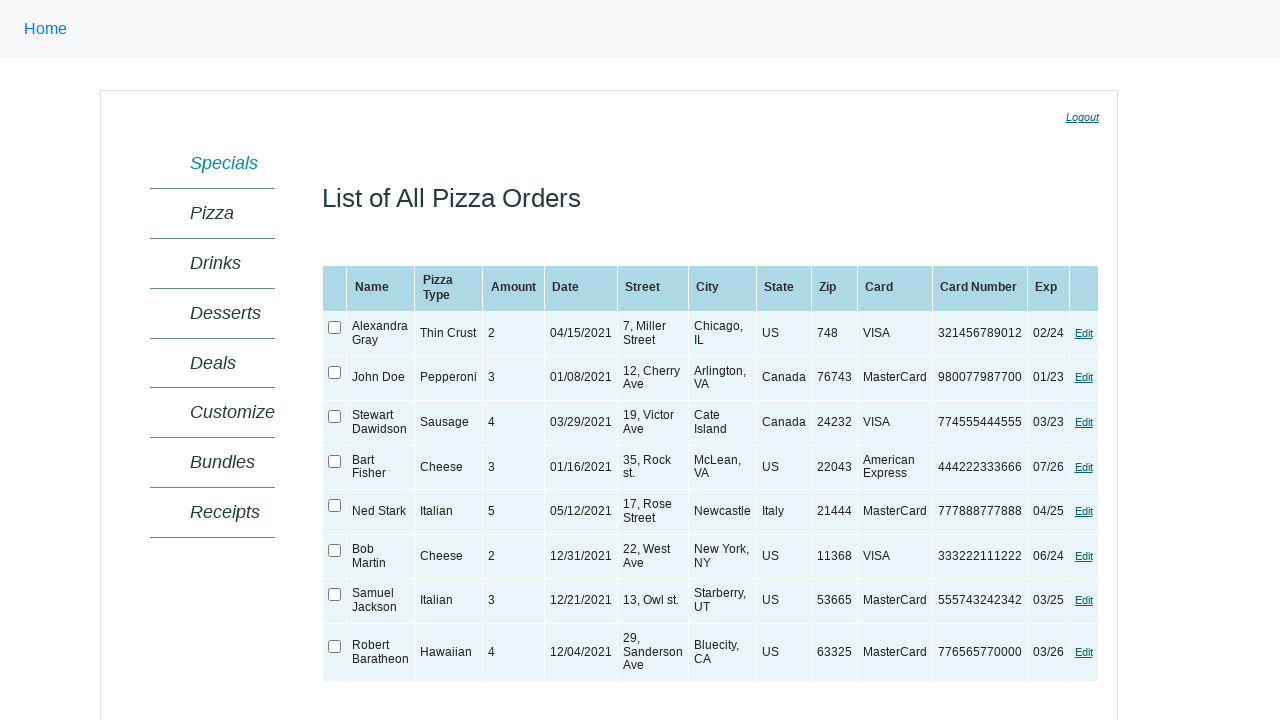

Checked a checkbox in the table at (335, 328) on xpath=//table[@id='ctl00_MainContent_orderGrid'] >> xpath=//input[@type='checkbo
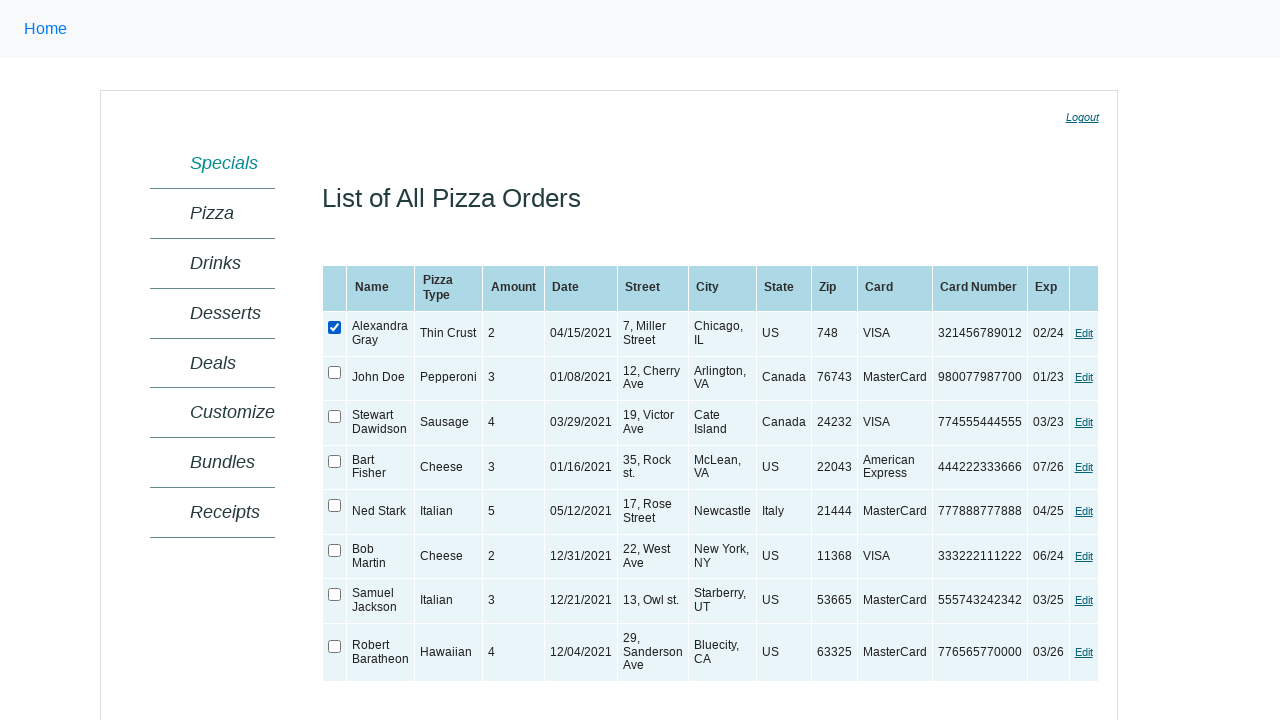

Verified checkbox is checked
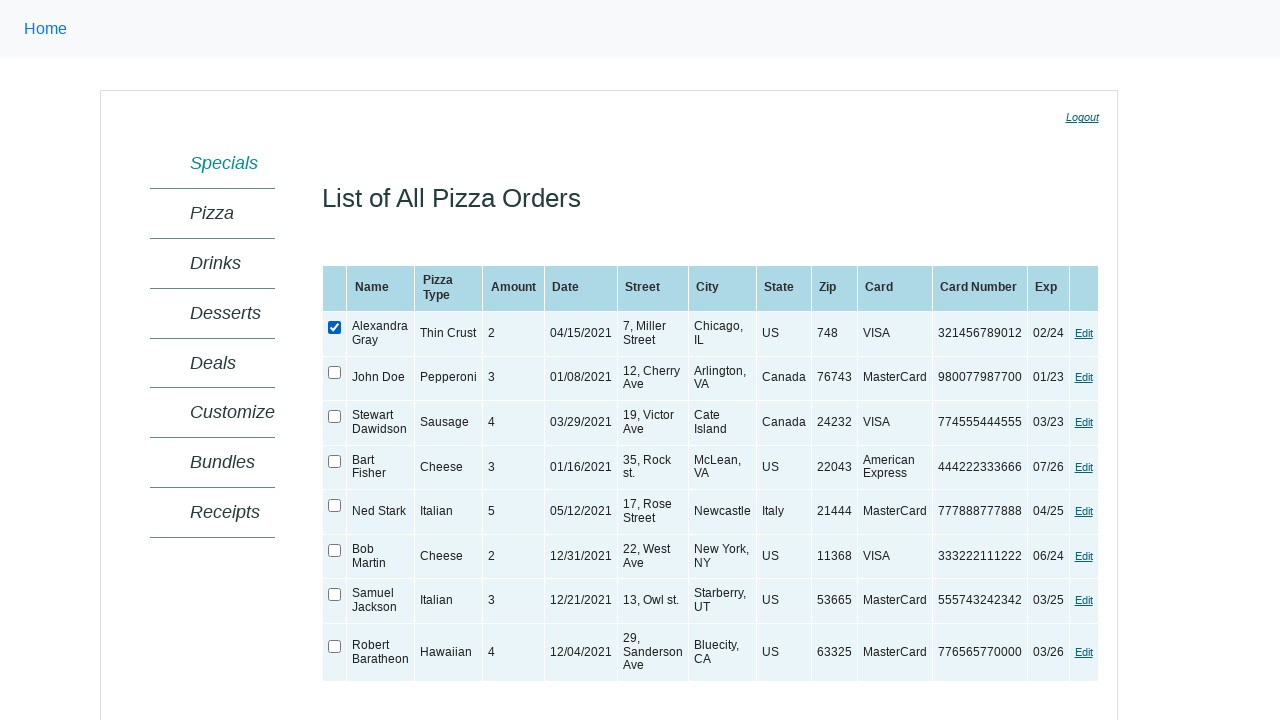

Checked a checkbox in the table at (335, 372) on xpath=//table[@id='ctl00_MainContent_orderGrid'] >> xpath=//input[@type='checkbo
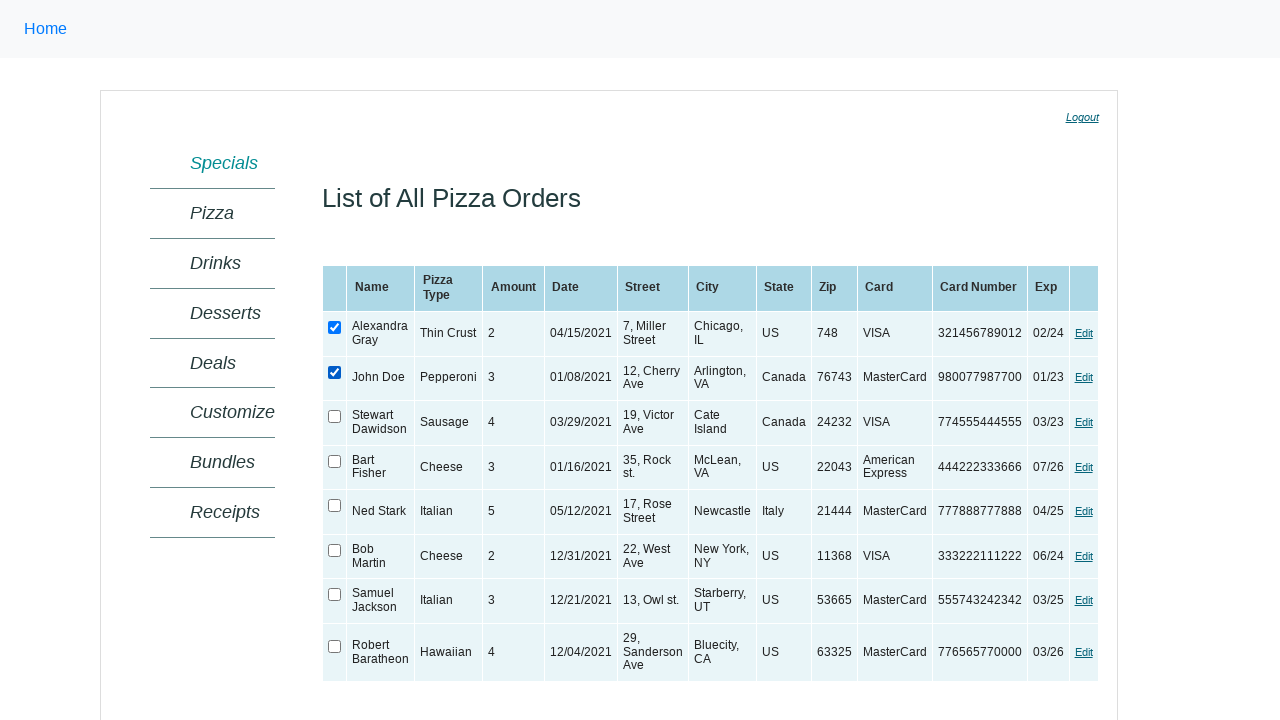

Verified checkbox is checked
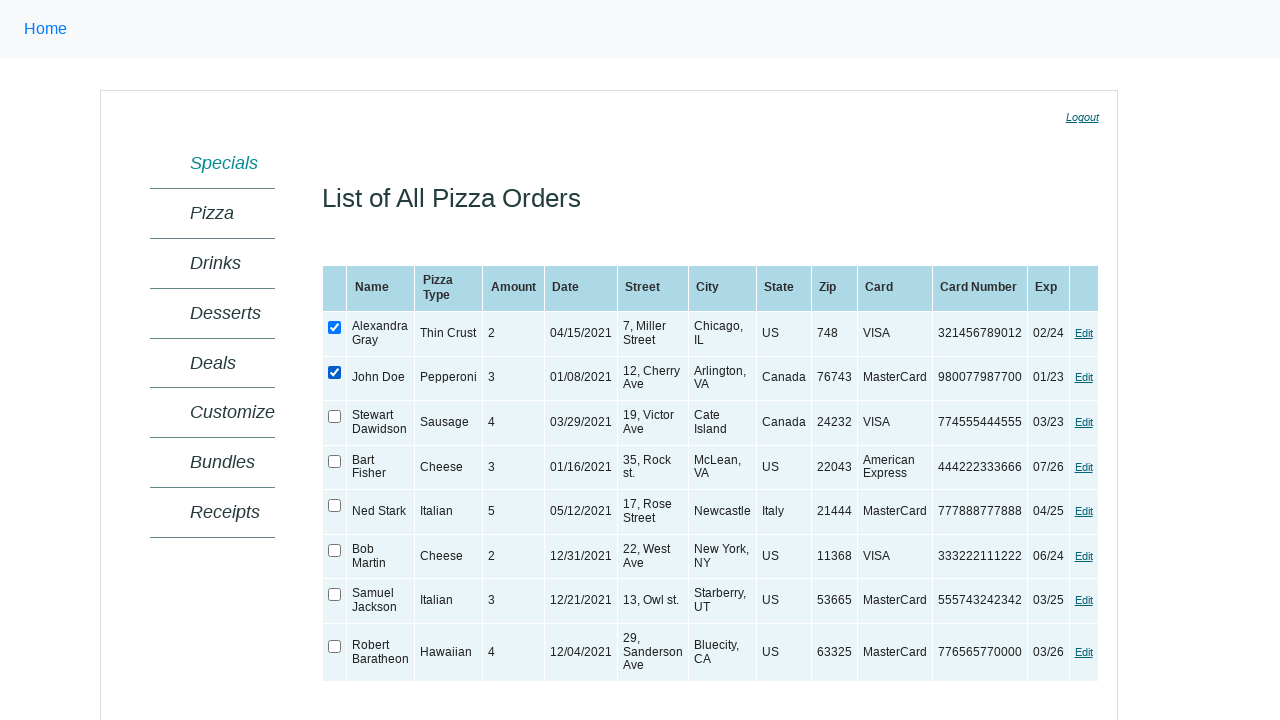

Checked a checkbox in the table at (335, 417) on xpath=//table[@id='ctl00_MainContent_orderGrid'] >> xpath=//input[@type='checkbo
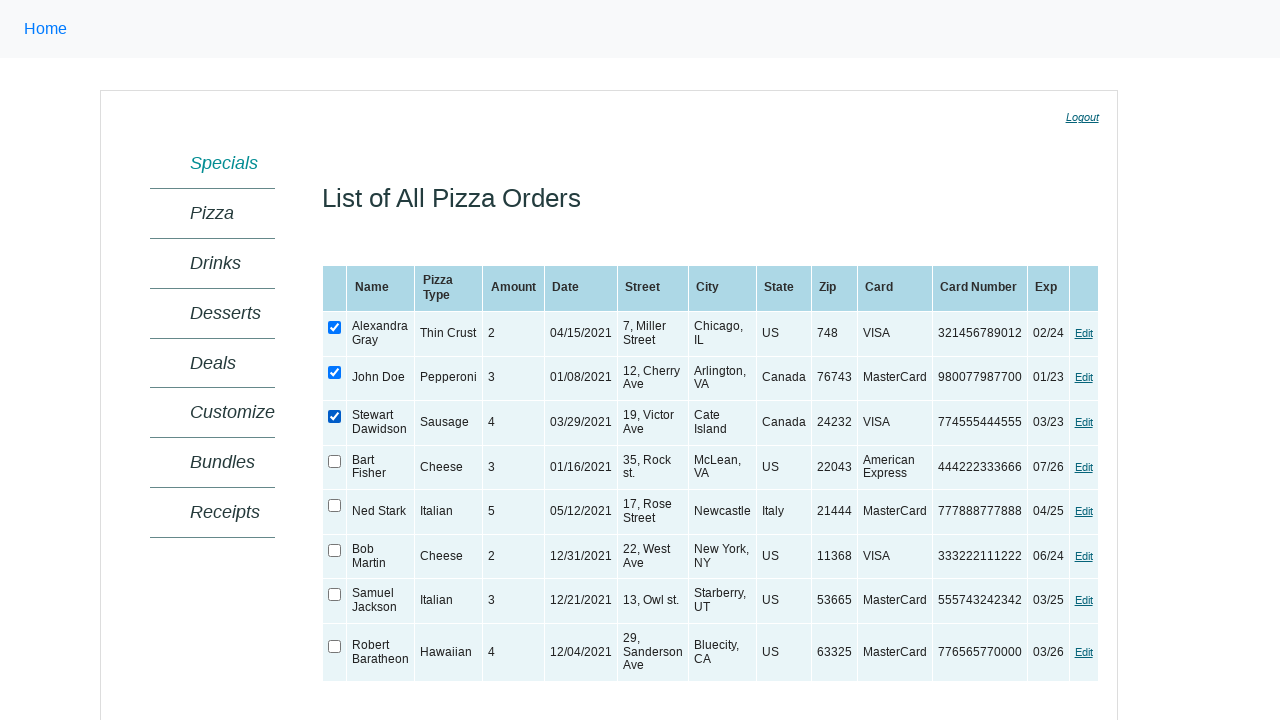

Verified checkbox is checked
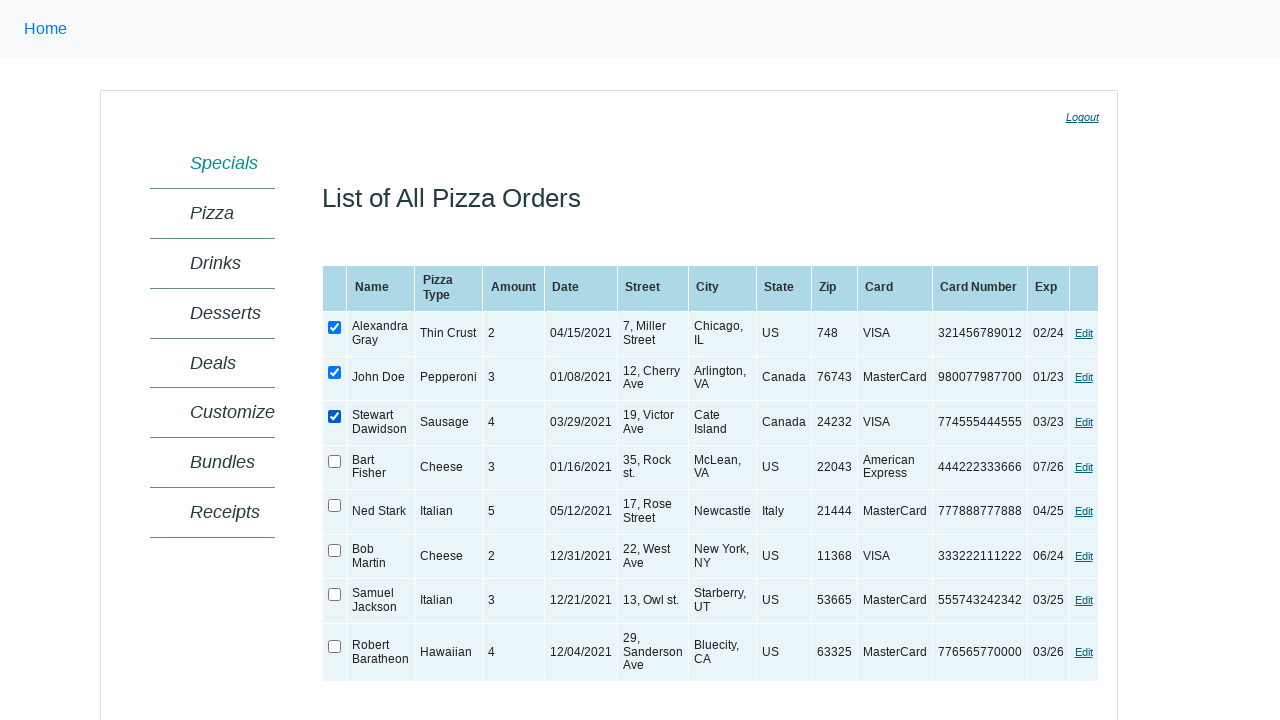

Checked a checkbox in the table at (335, 461) on xpath=//table[@id='ctl00_MainContent_orderGrid'] >> xpath=//input[@type='checkbo
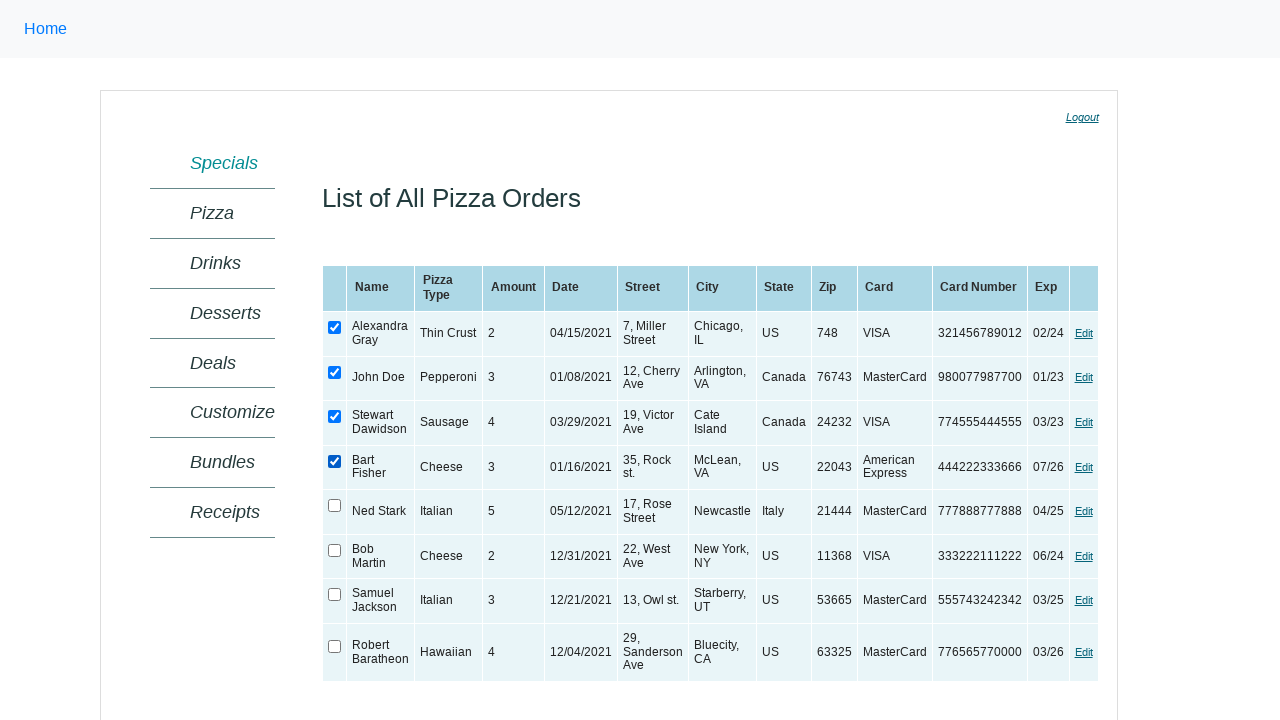

Verified checkbox is checked
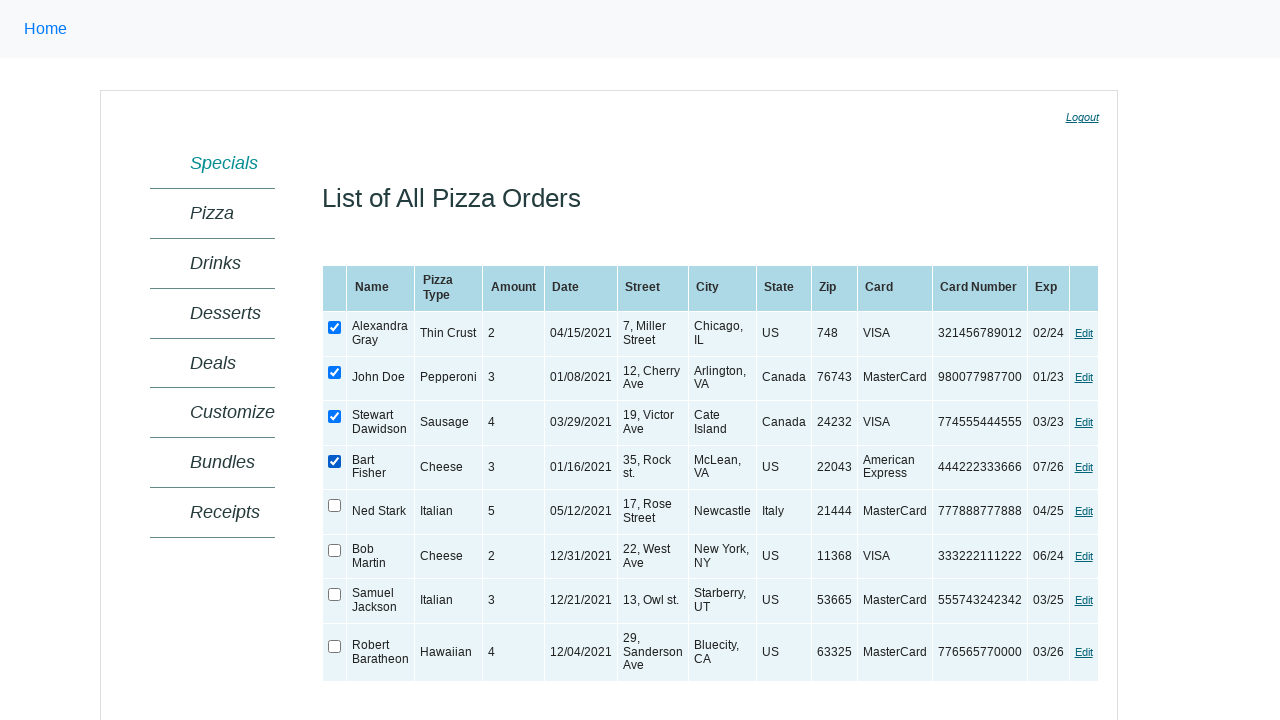

Checked a checkbox in the table at (335, 506) on xpath=//table[@id='ctl00_MainContent_orderGrid'] >> xpath=//input[@type='checkbo
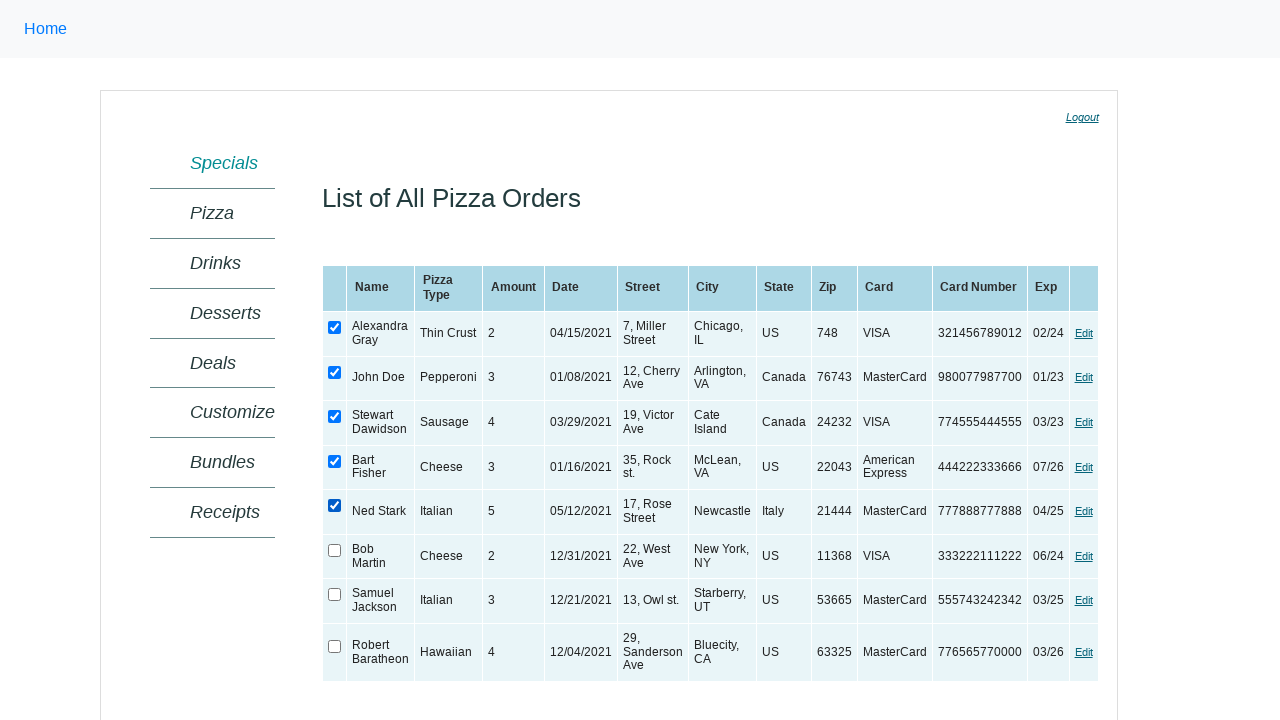

Verified checkbox is checked
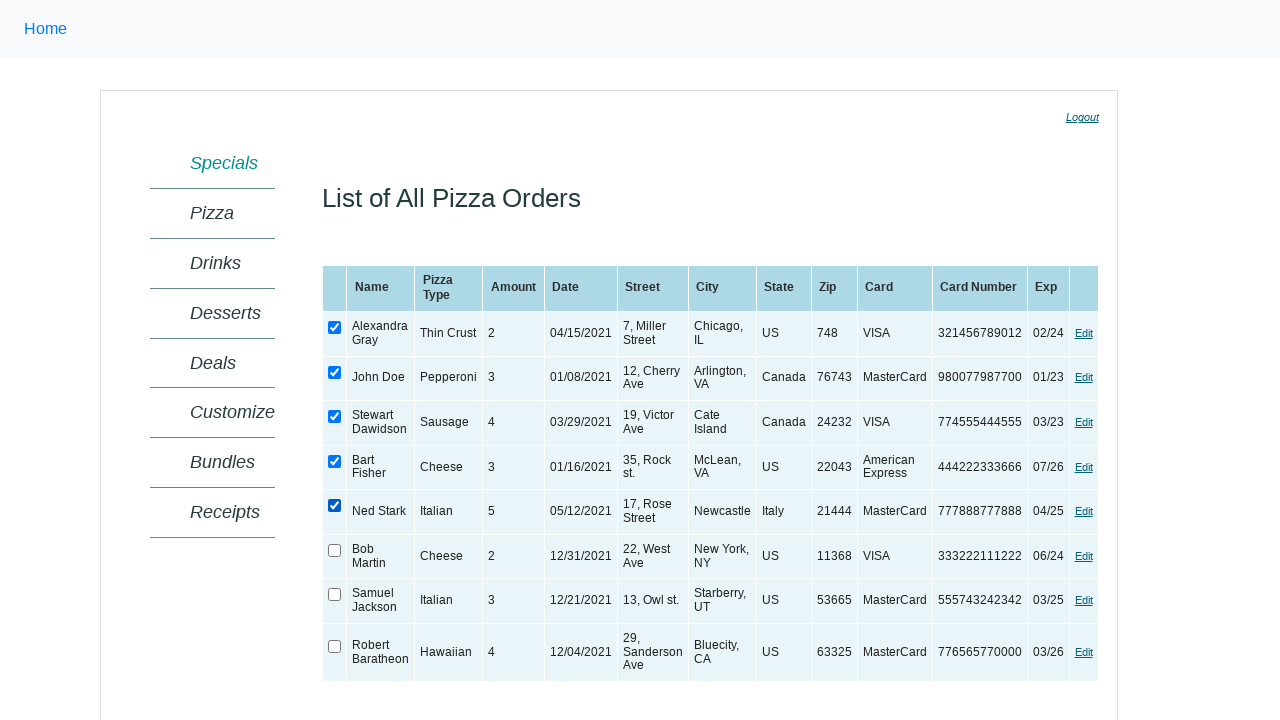

Checked a checkbox in the table at (335, 550) on xpath=//table[@id='ctl00_MainContent_orderGrid'] >> xpath=//input[@type='checkbo
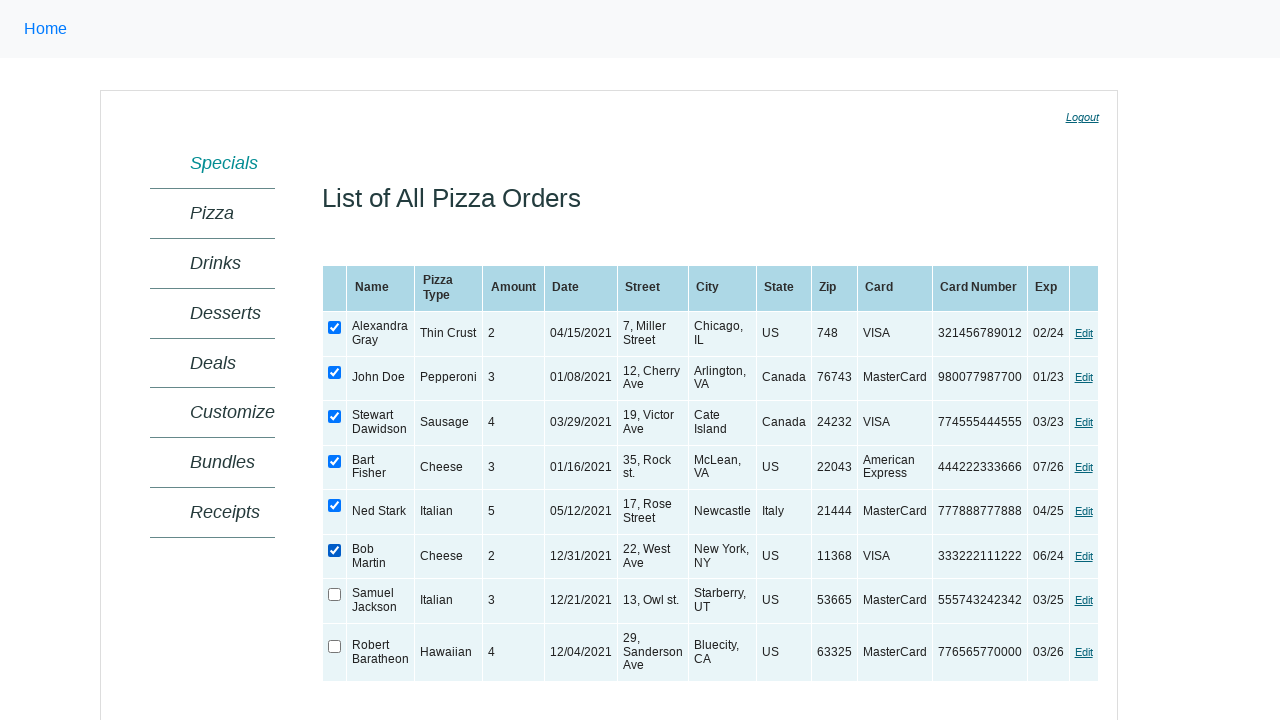

Verified checkbox is checked
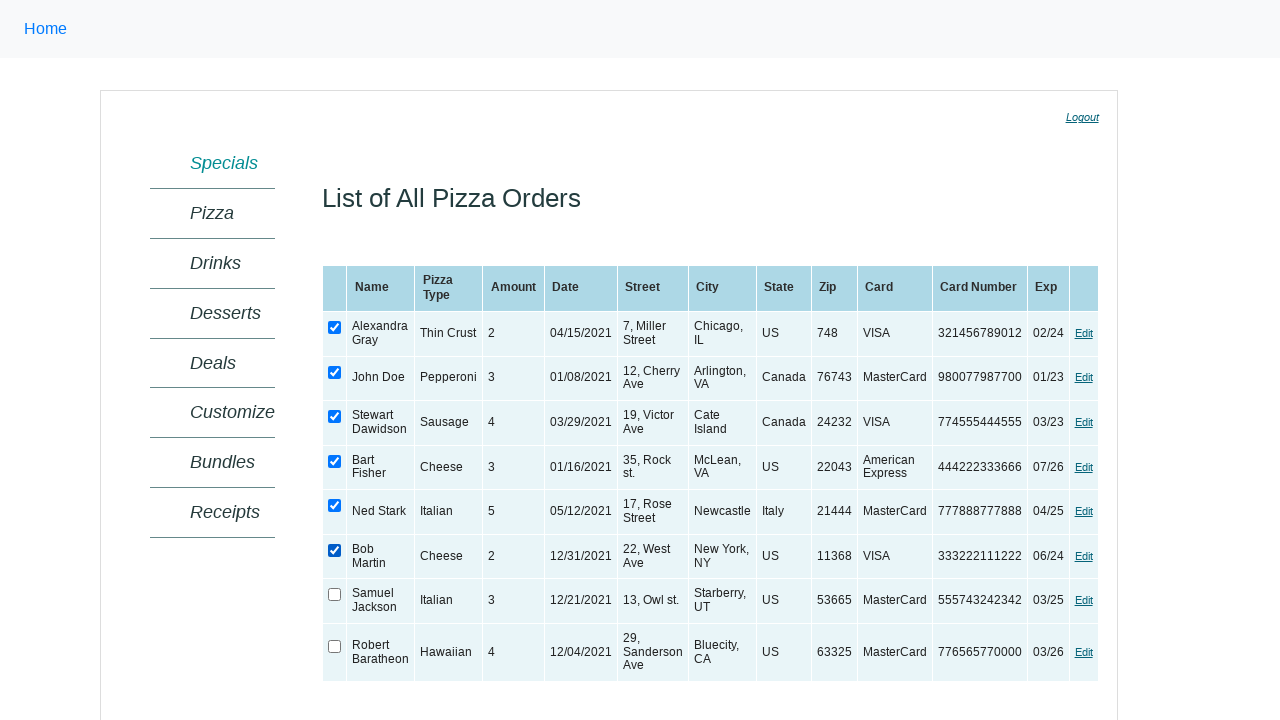

Checked a checkbox in the table at (335, 595) on xpath=//table[@id='ctl00_MainContent_orderGrid'] >> xpath=//input[@type='checkbo
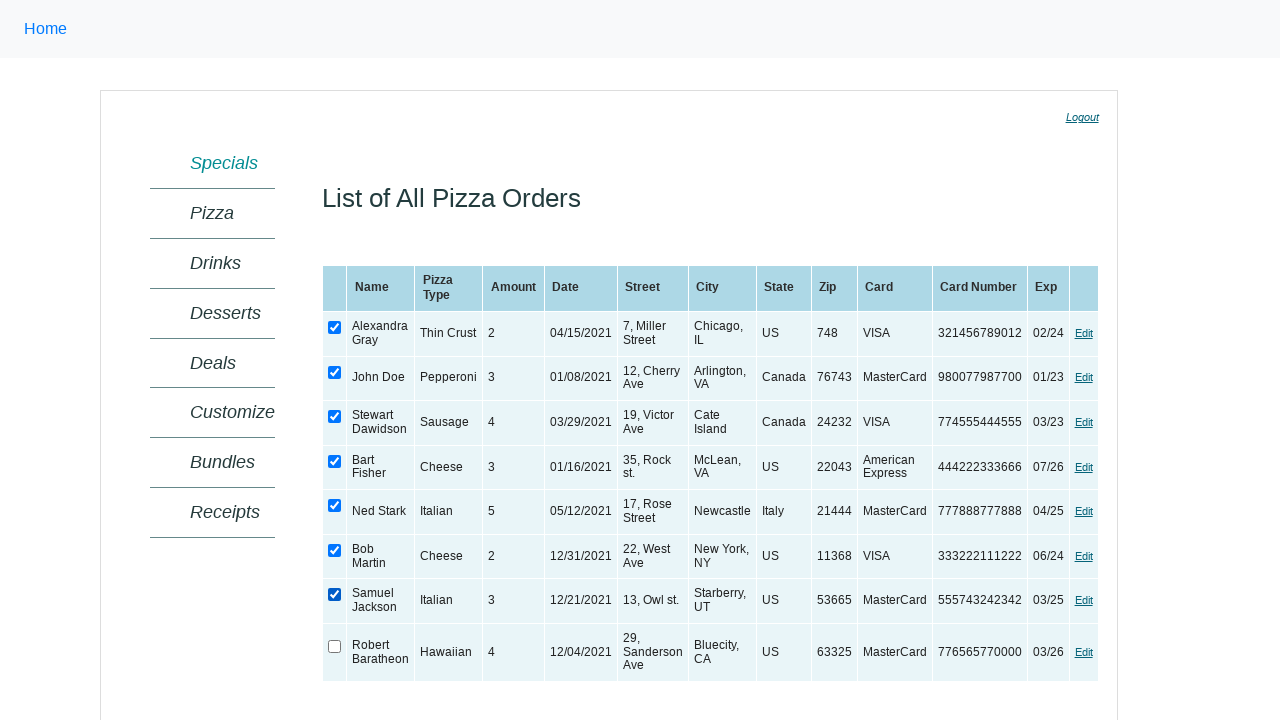

Verified checkbox is checked
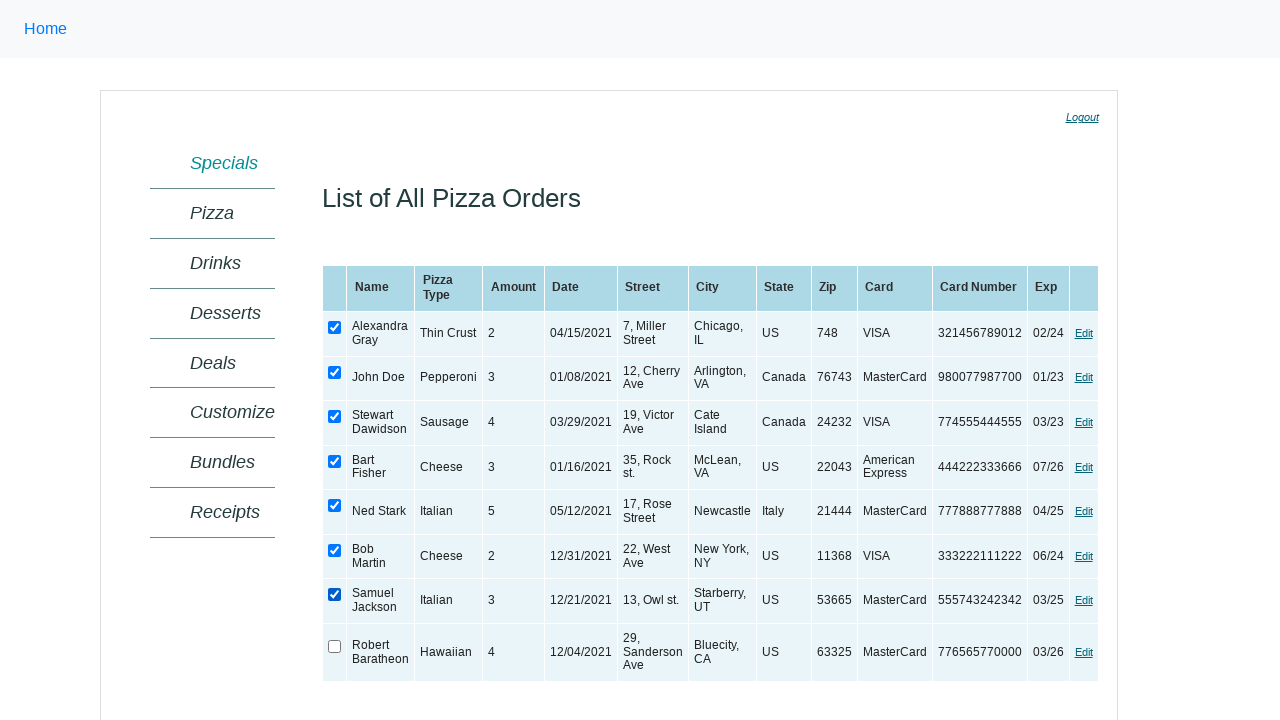

Checked a checkbox in the table at (335, 646) on xpath=//table[@id='ctl00_MainContent_orderGrid'] >> xpath=//input[@type='checkbo
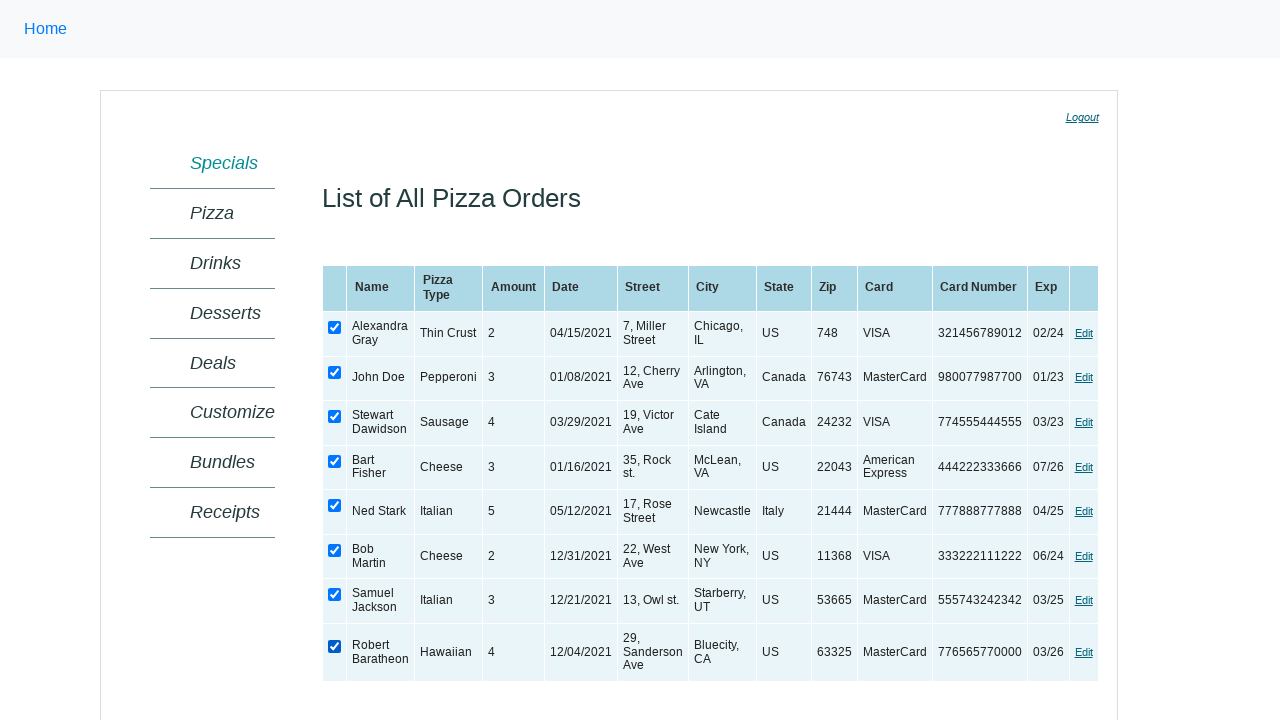

Verified checkbox is checked
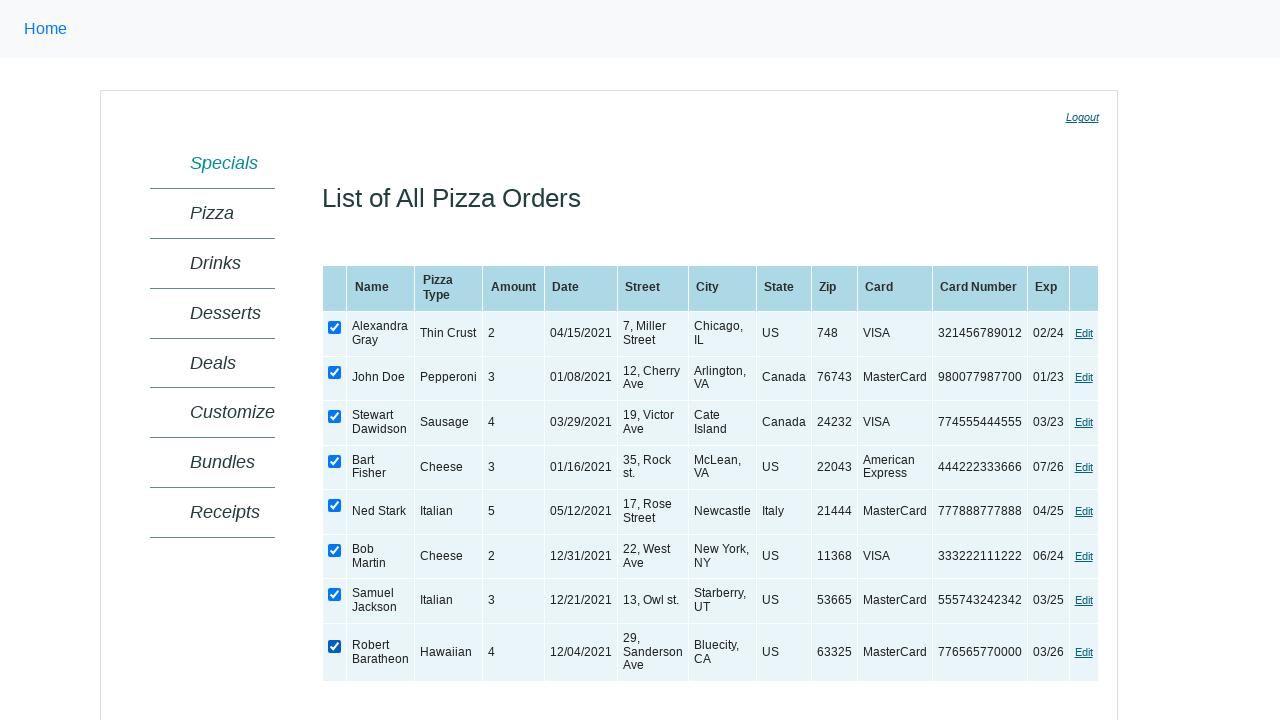

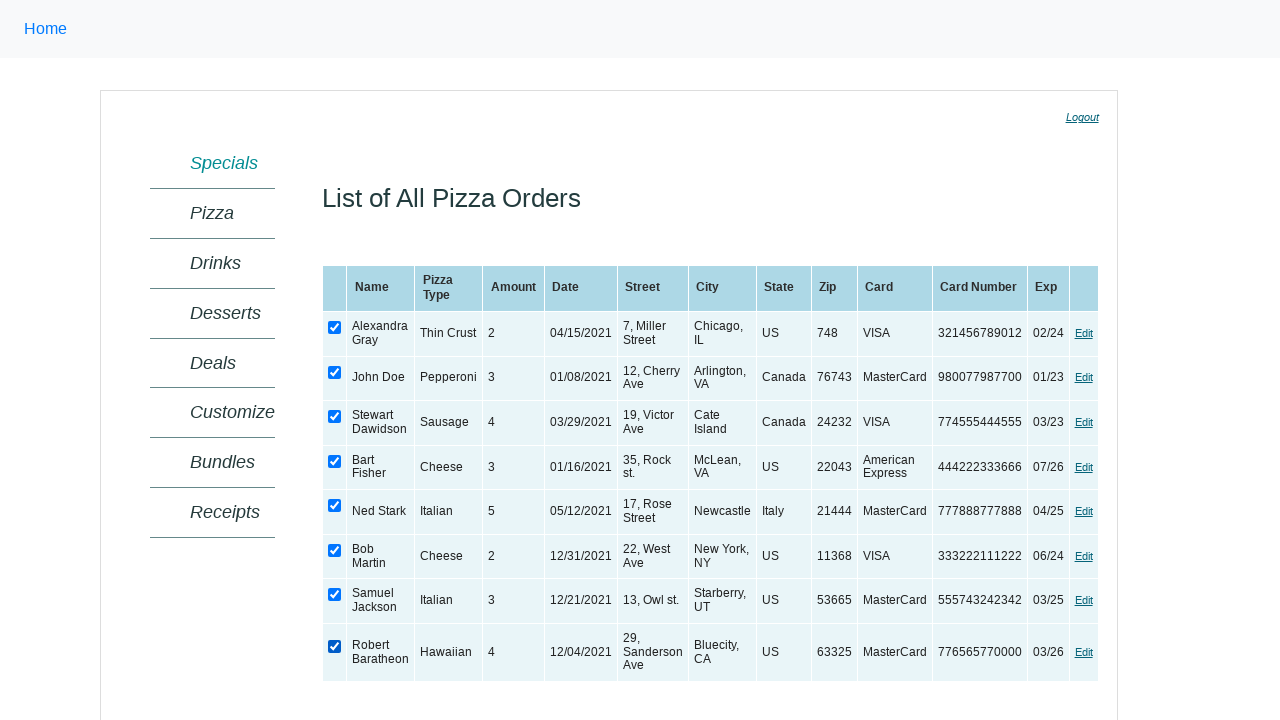